Tests handling of iframes by switching between frames and clicking buttons within nested frames on a practice website

Starting URL: https://www.leafground.com/frame.xhtml

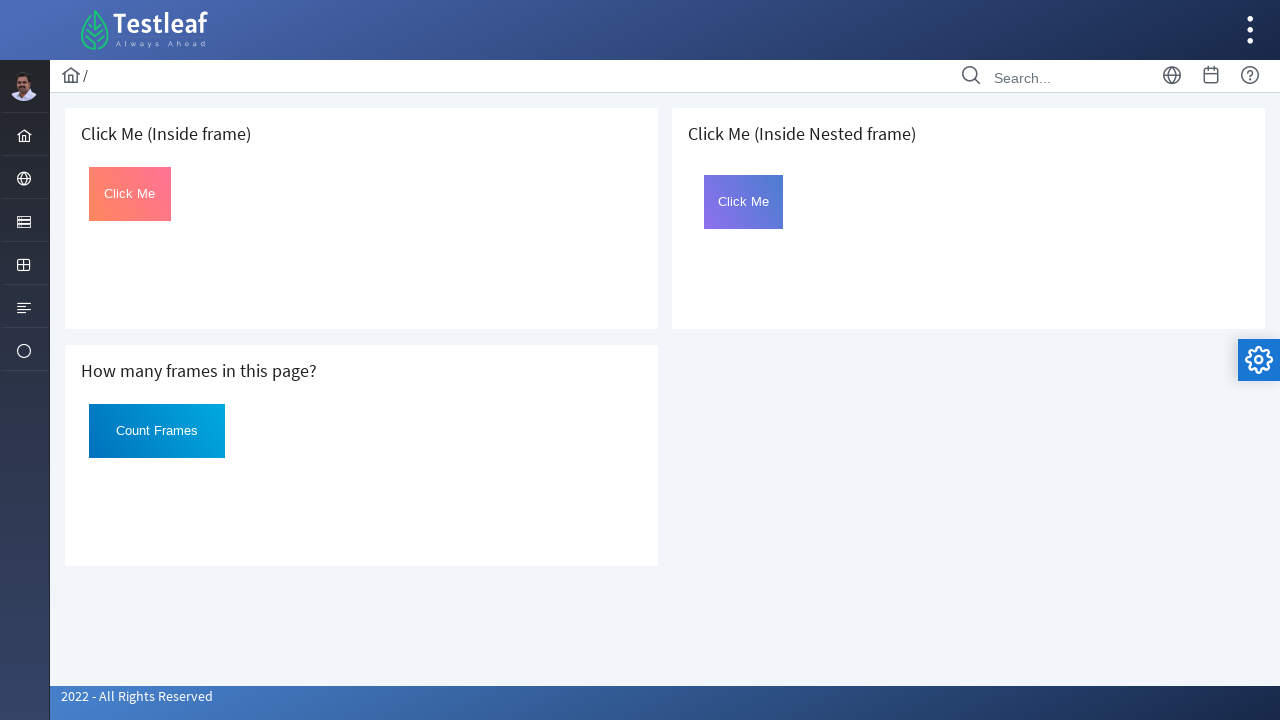

Clicked button in first iframe at (130, 194) on iframe >> nth=0 >> internal:control=enter-frame >> #Click
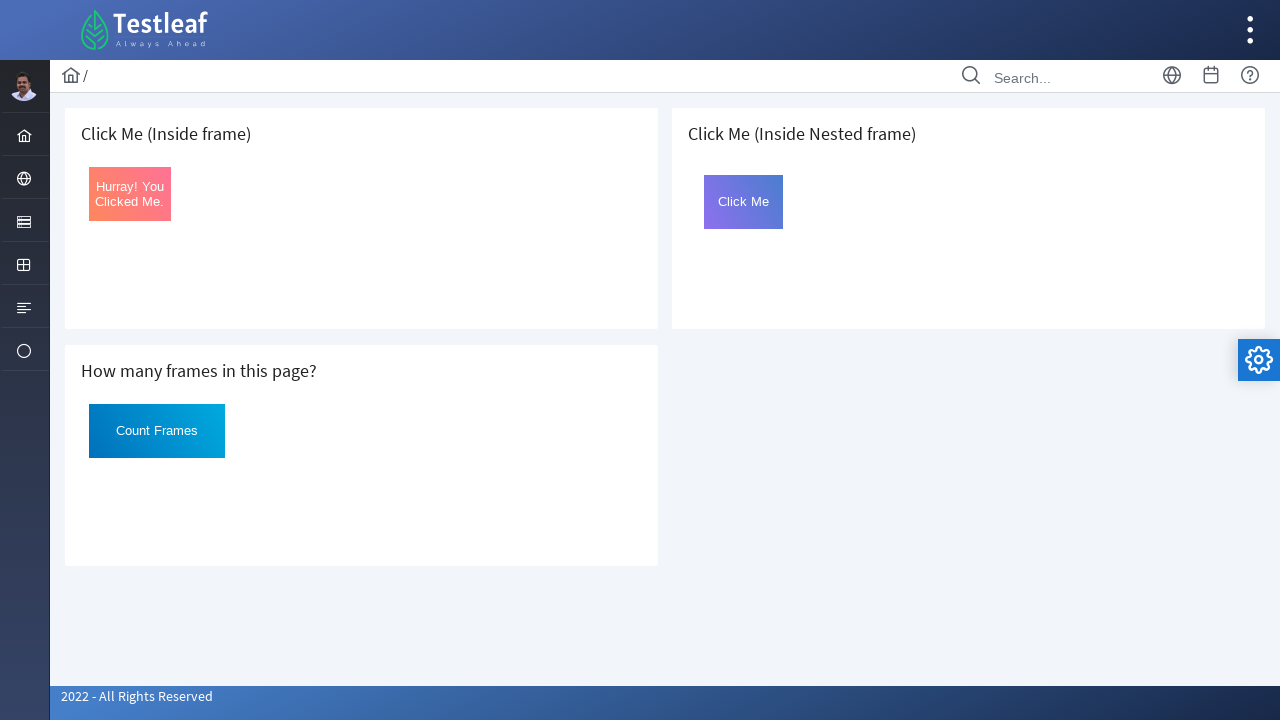

Confirmed button text changed to 'Hurray! You Clicked Me.' in first iframe
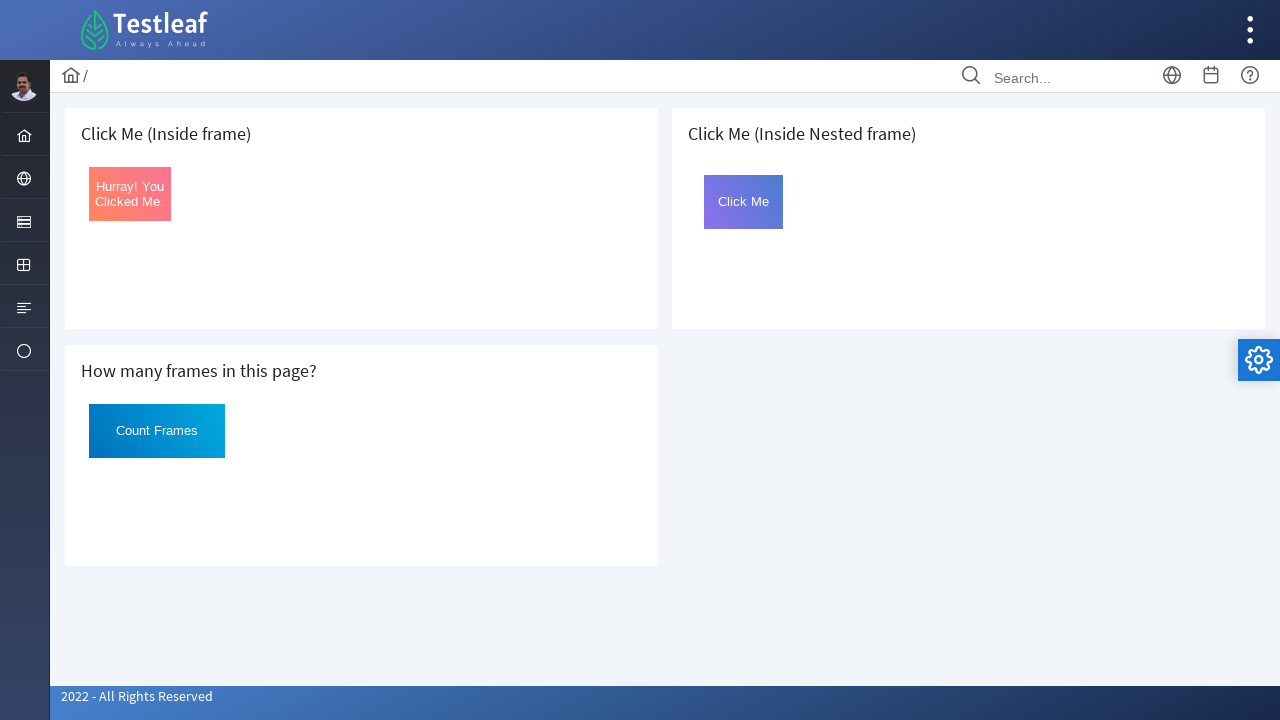

Located third iframe (index 2)
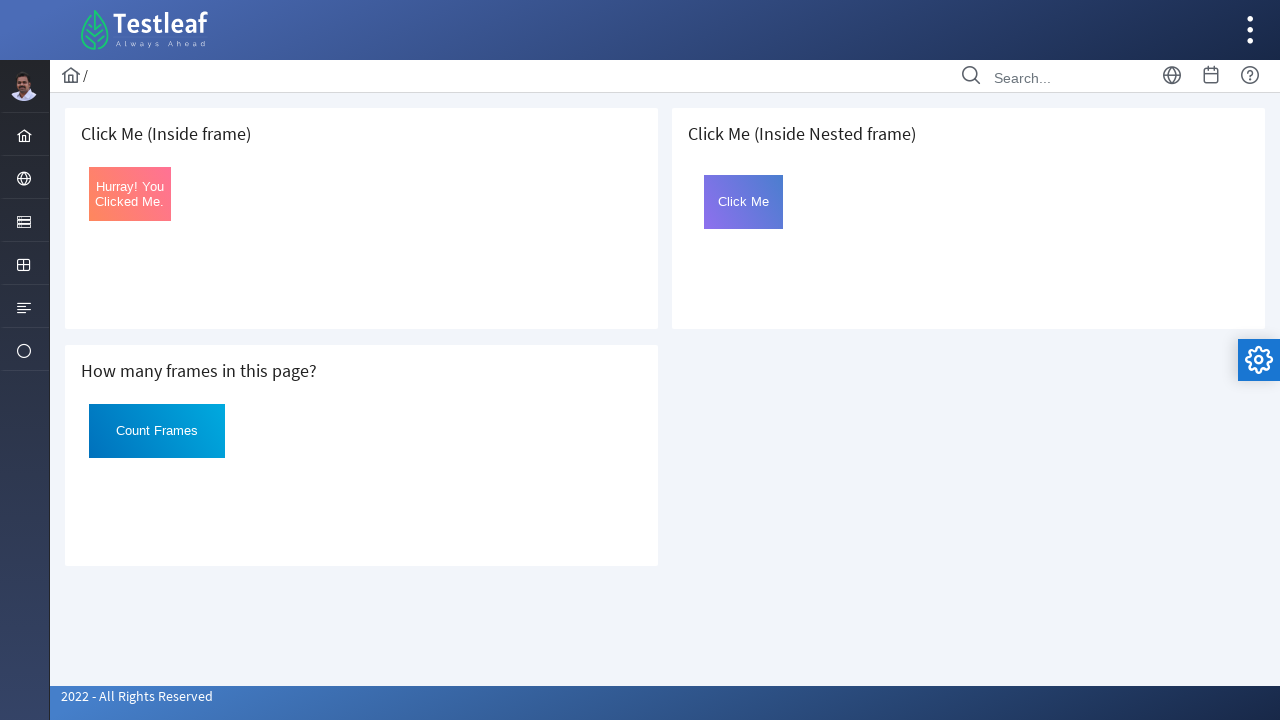

Located nested iframe with name 'frame2' within third iframe
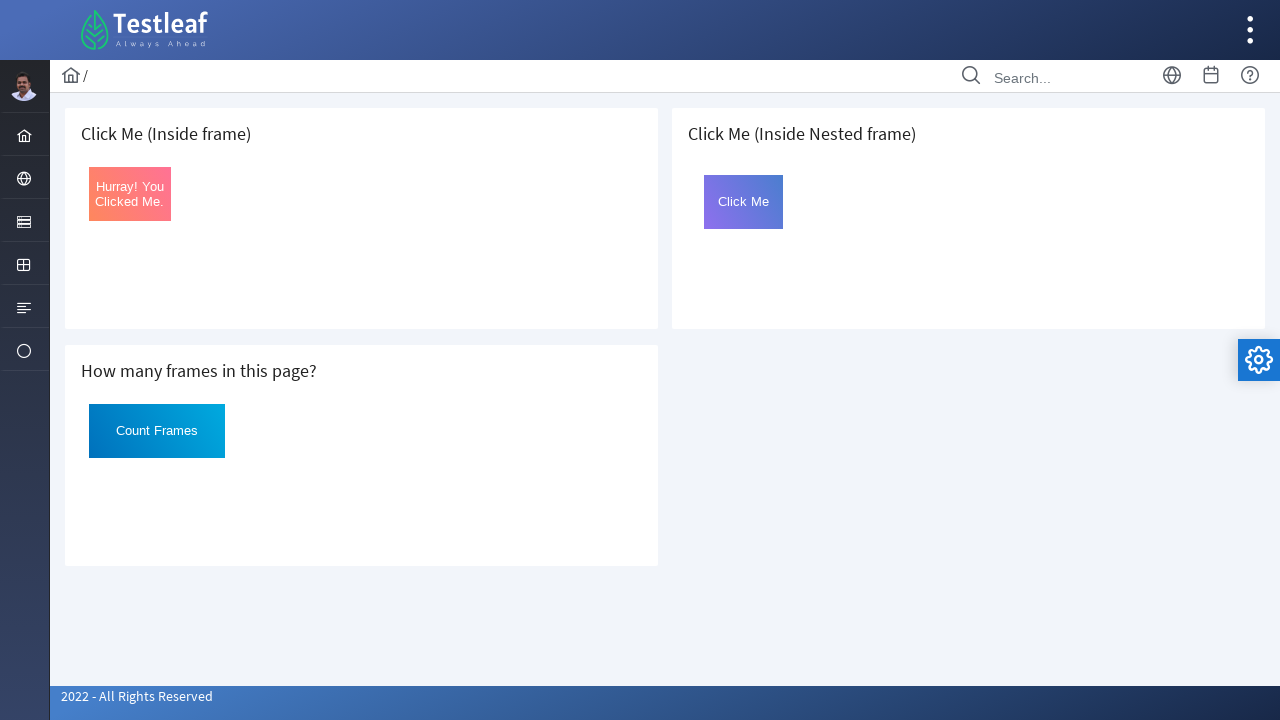

Clicked button in nested iframe at (744, 202) on iframe >> nth=2 >> internal:control=enter-frame >> iframe[name='frame2'] >> inte
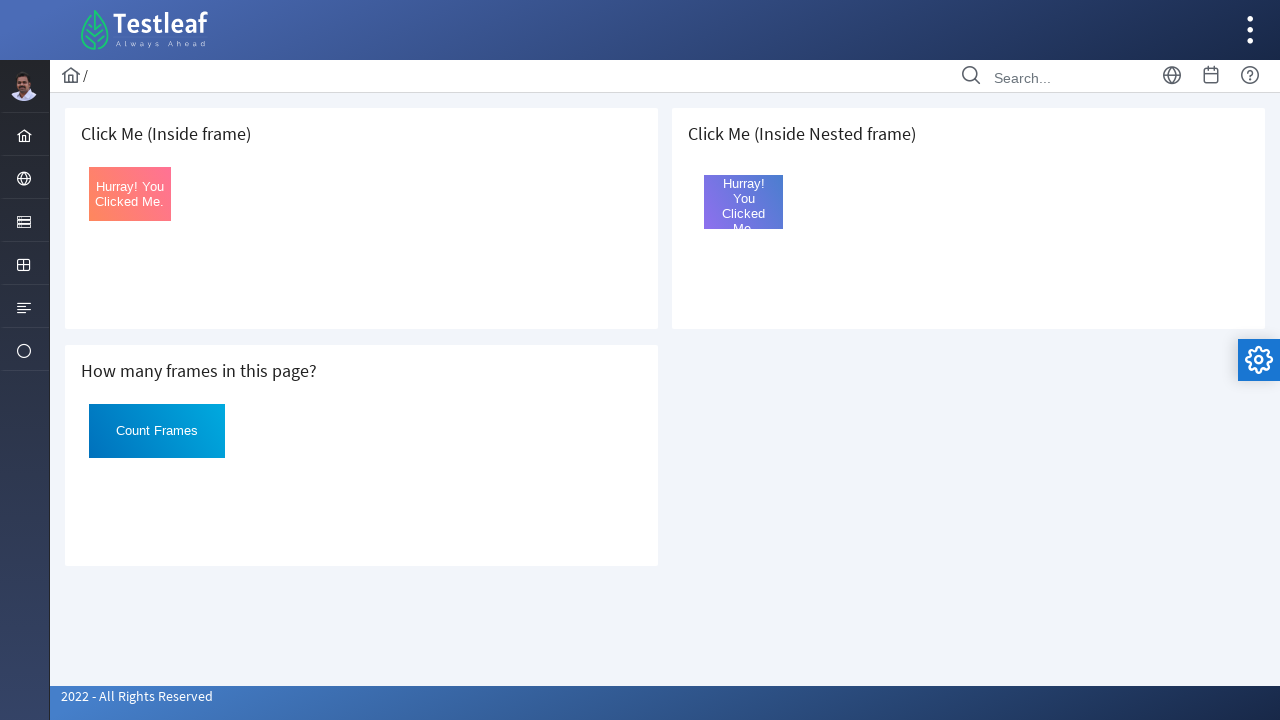

Confirmed button text changed to 'Hurray! You Clicked Me.' in nested iframe
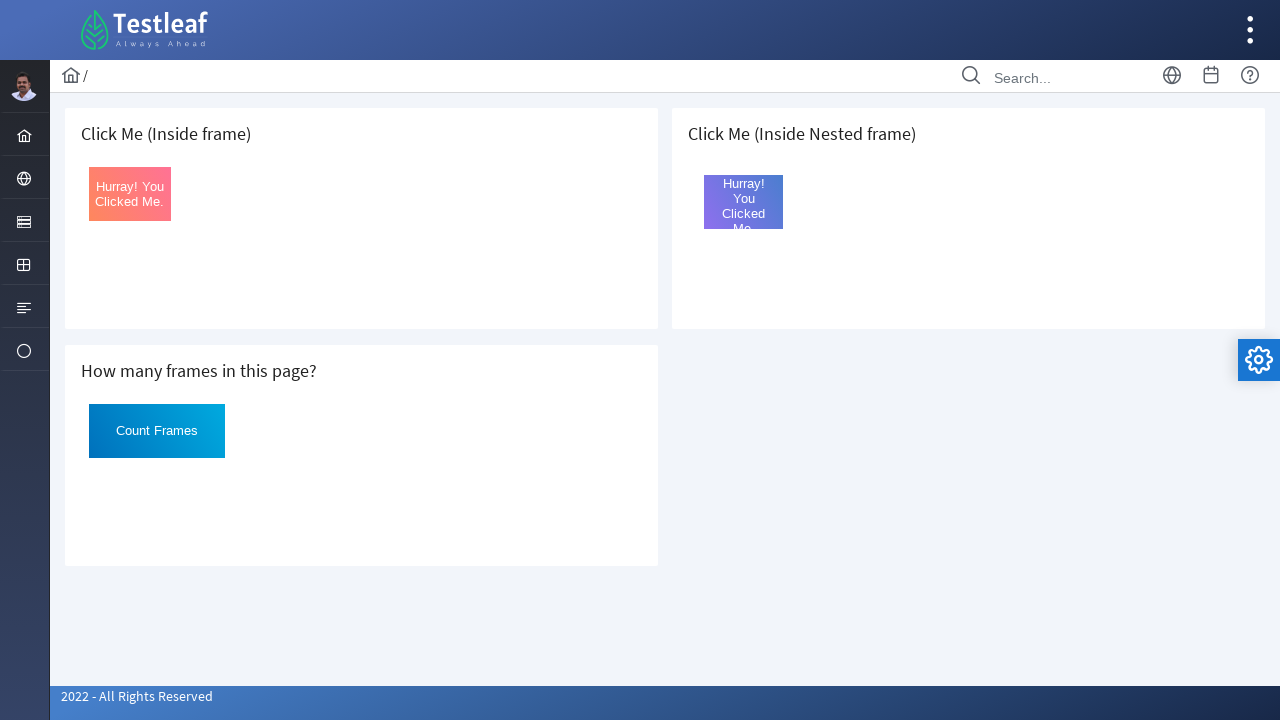

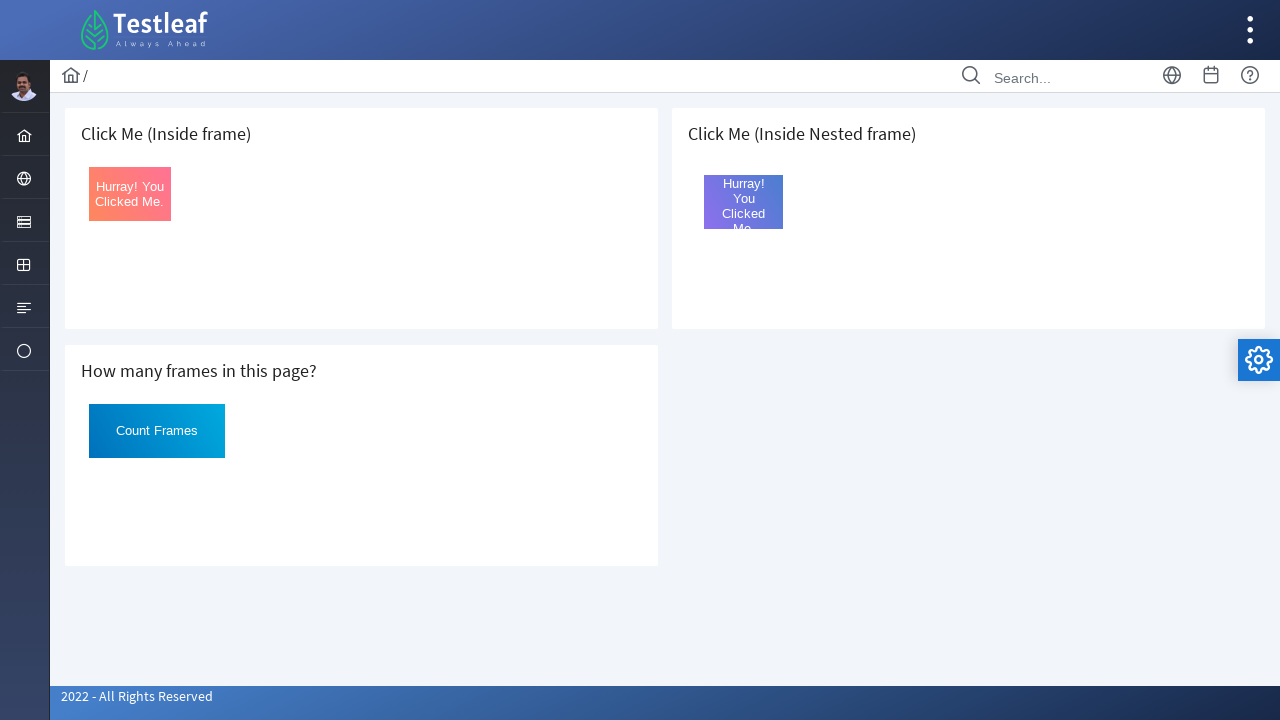